Tests the bank manager's ability to add a new customer to the system

Starting URL: https://www.globalsqa.com/angularJs-protractor/BankingProject/#/login

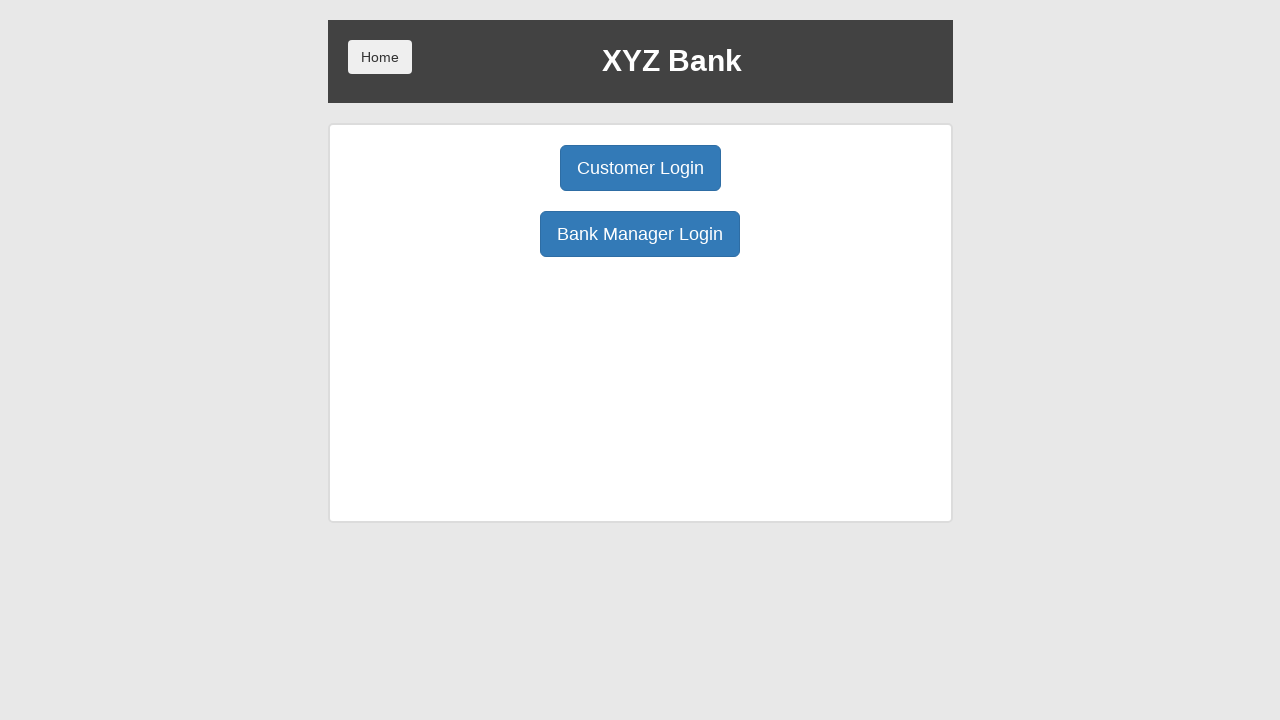

Clicked Bank Manager Login button at (640, 234) on button:has-text('Bank Manager Login')
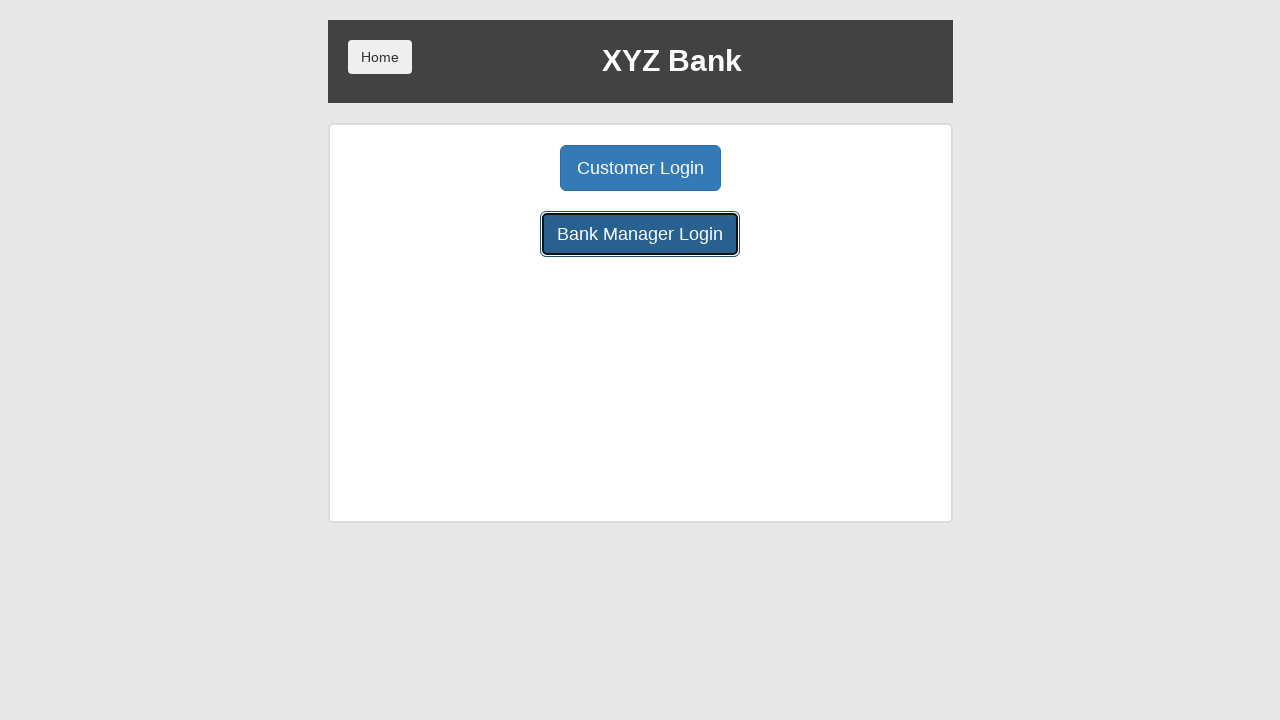

Clicked Add Customer tab at (502, 168) on button[ng-class='btnClass1']
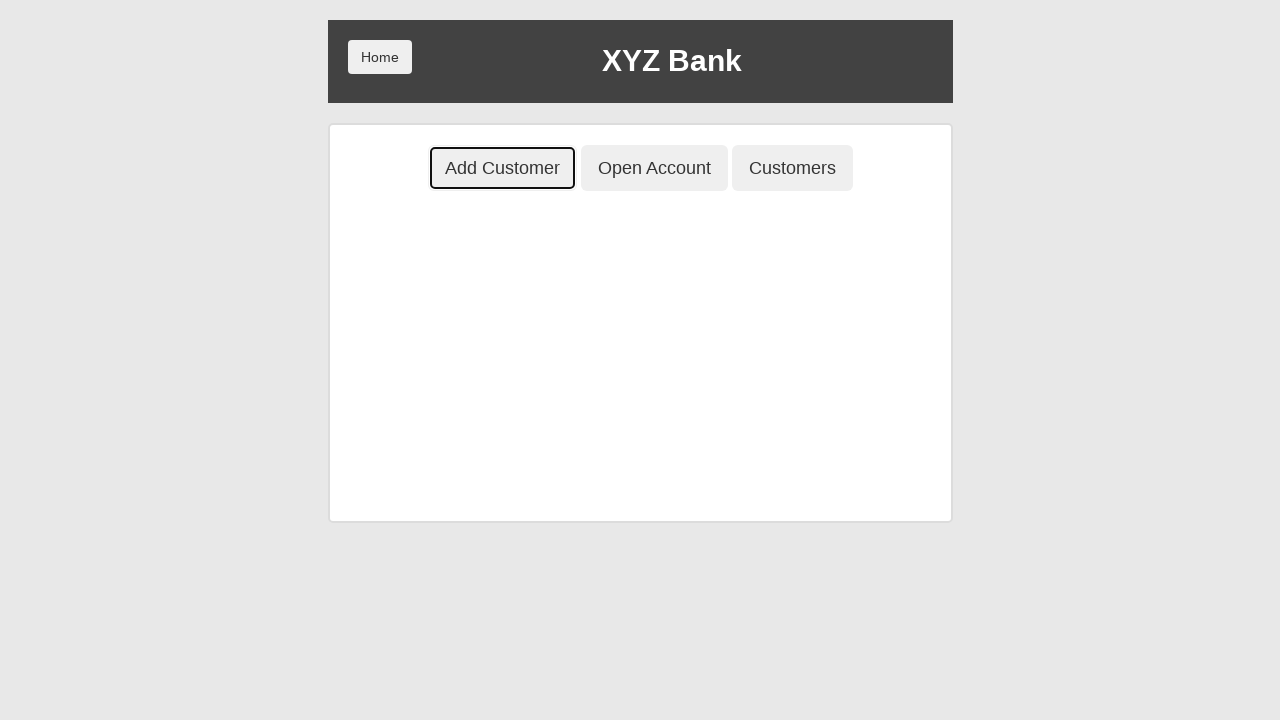

Filled First Name field with 'Nazar' on input[placeholder='First Name']
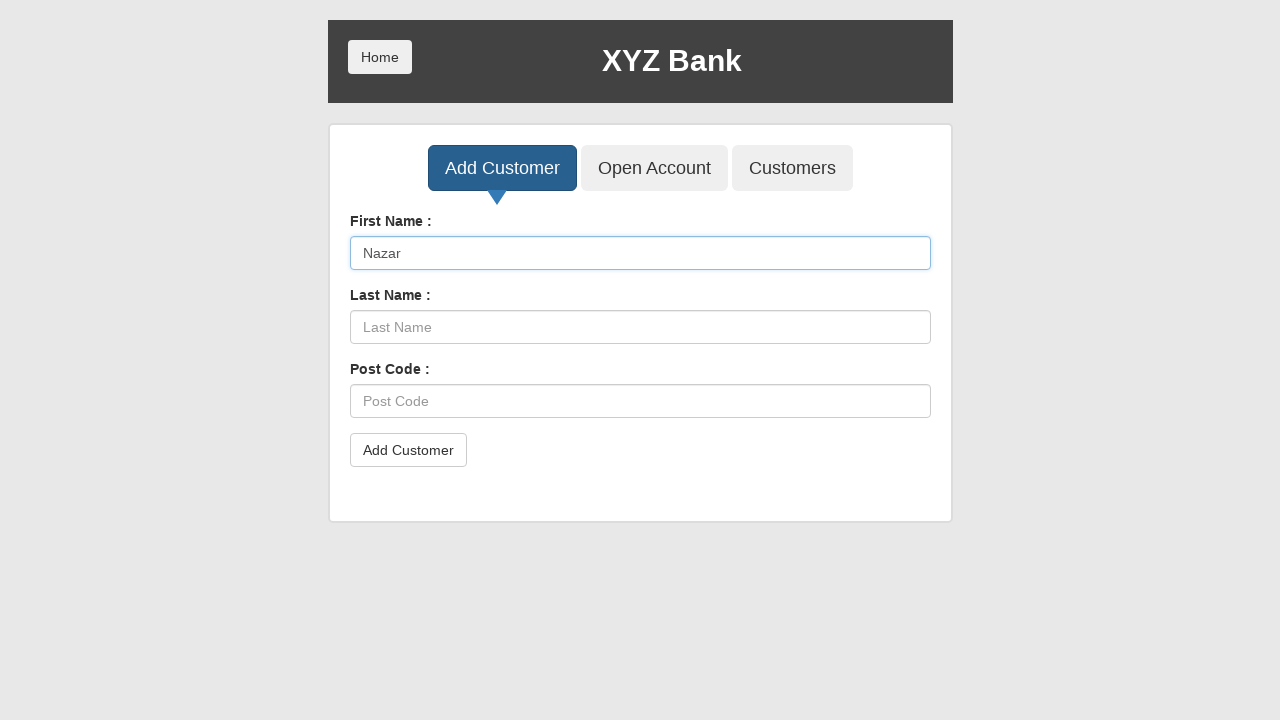

Filled Last Name field with 'Fedyk' on input[placeholder='Last Name']
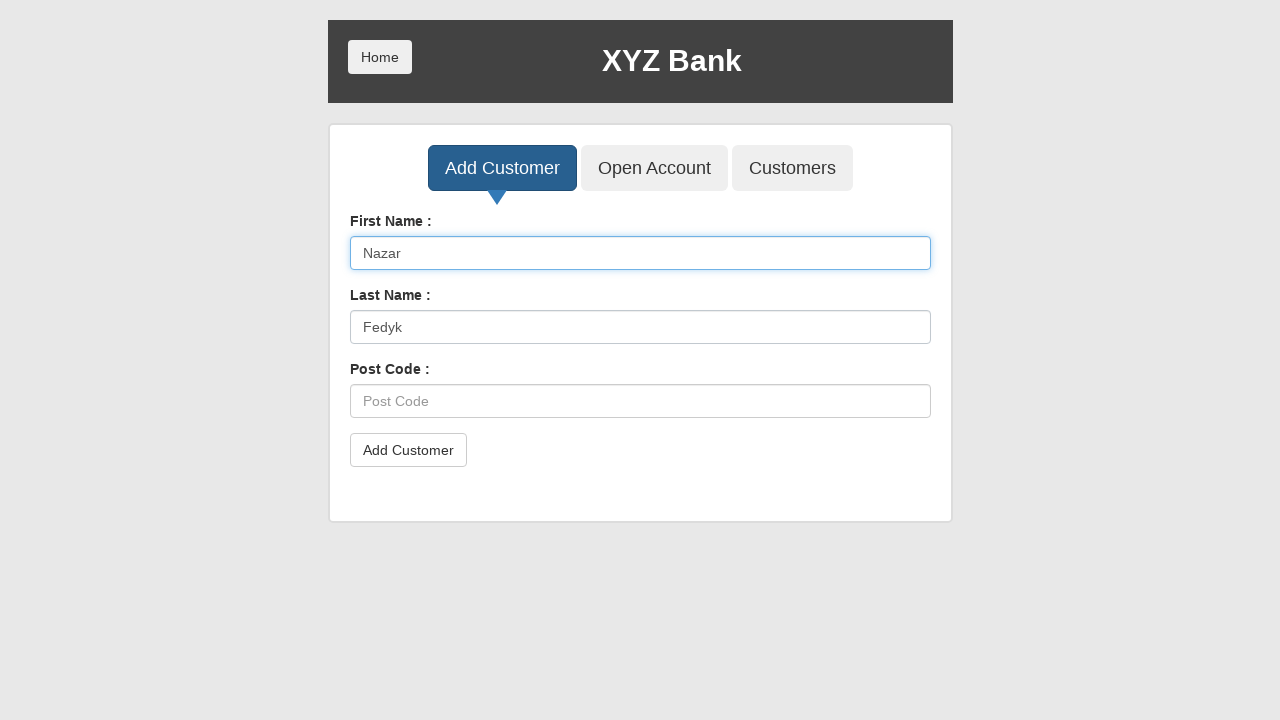

Filled Post Code field with '60101' on input[placeholder='Post Code']
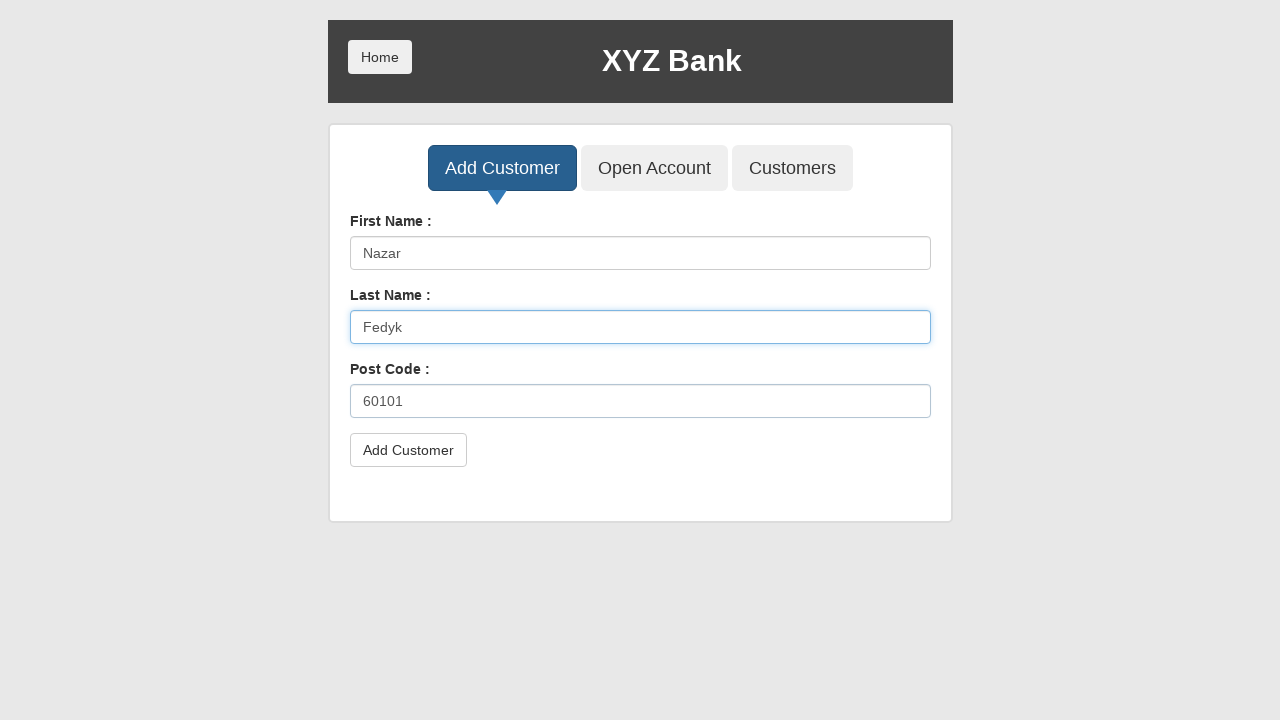

Clicked submit button to add customer at (408, 450) on button[type='submit']
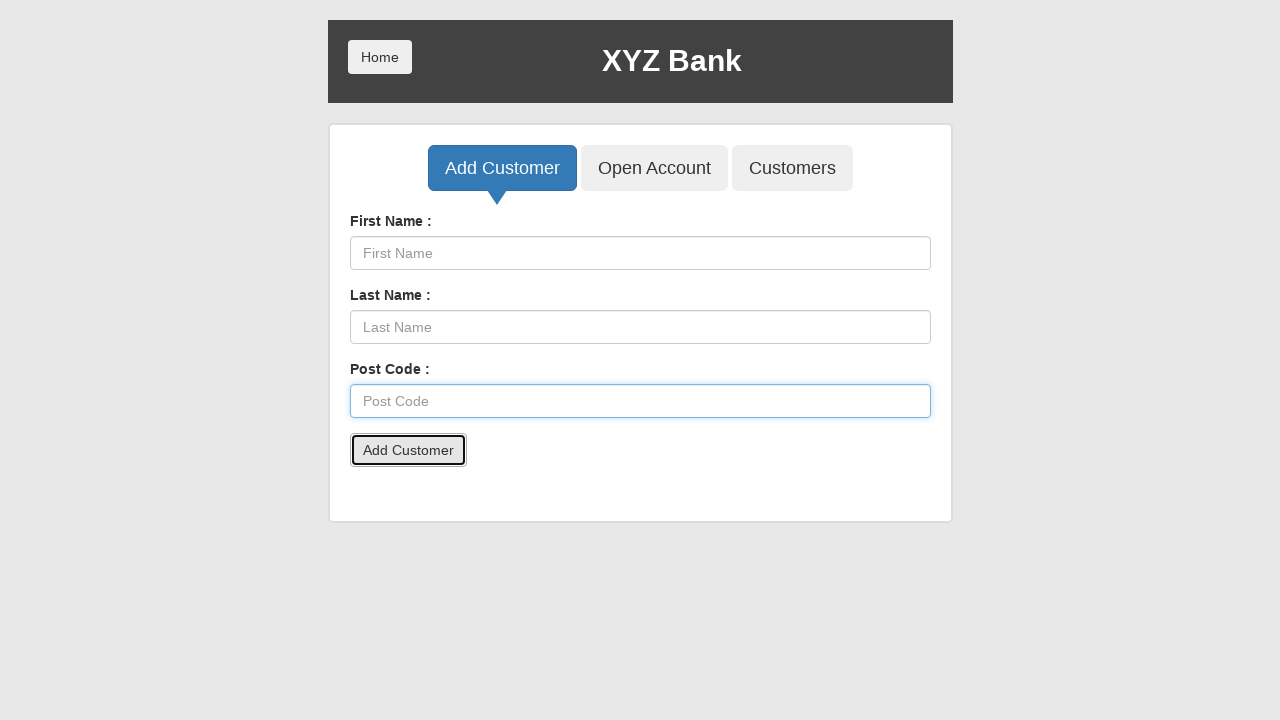

Accepted alert dialog confirming customer addition
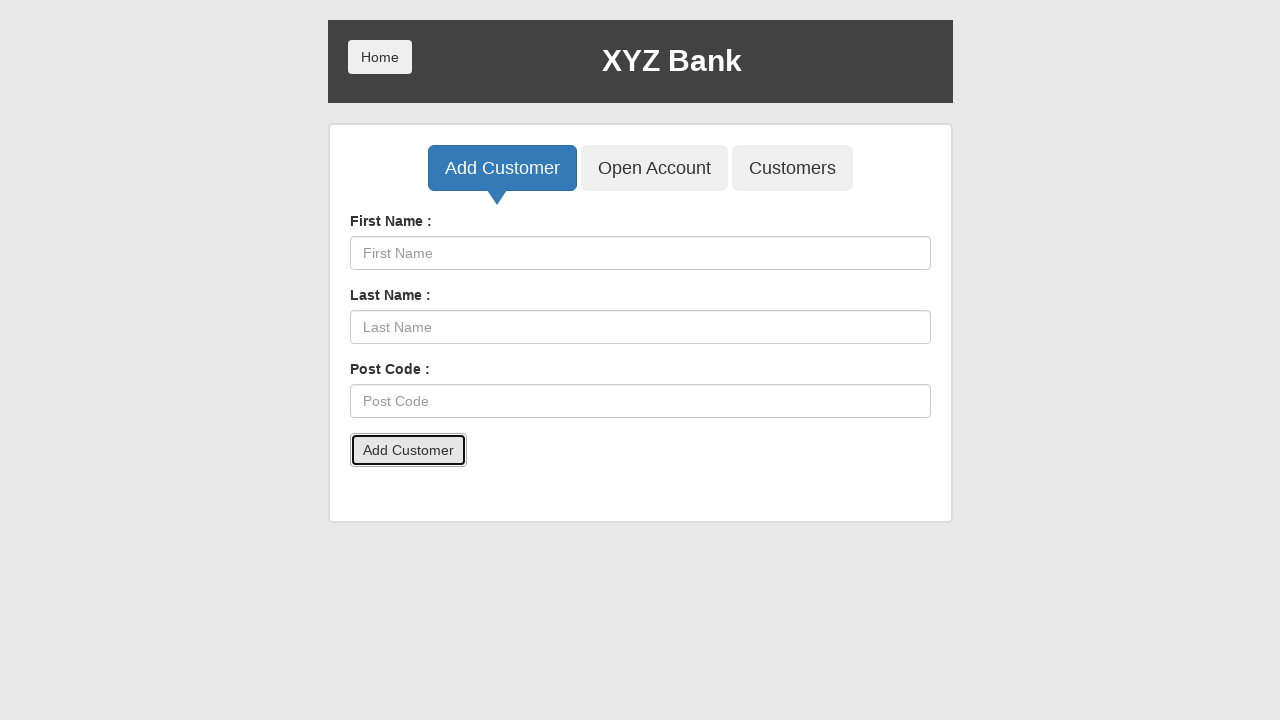

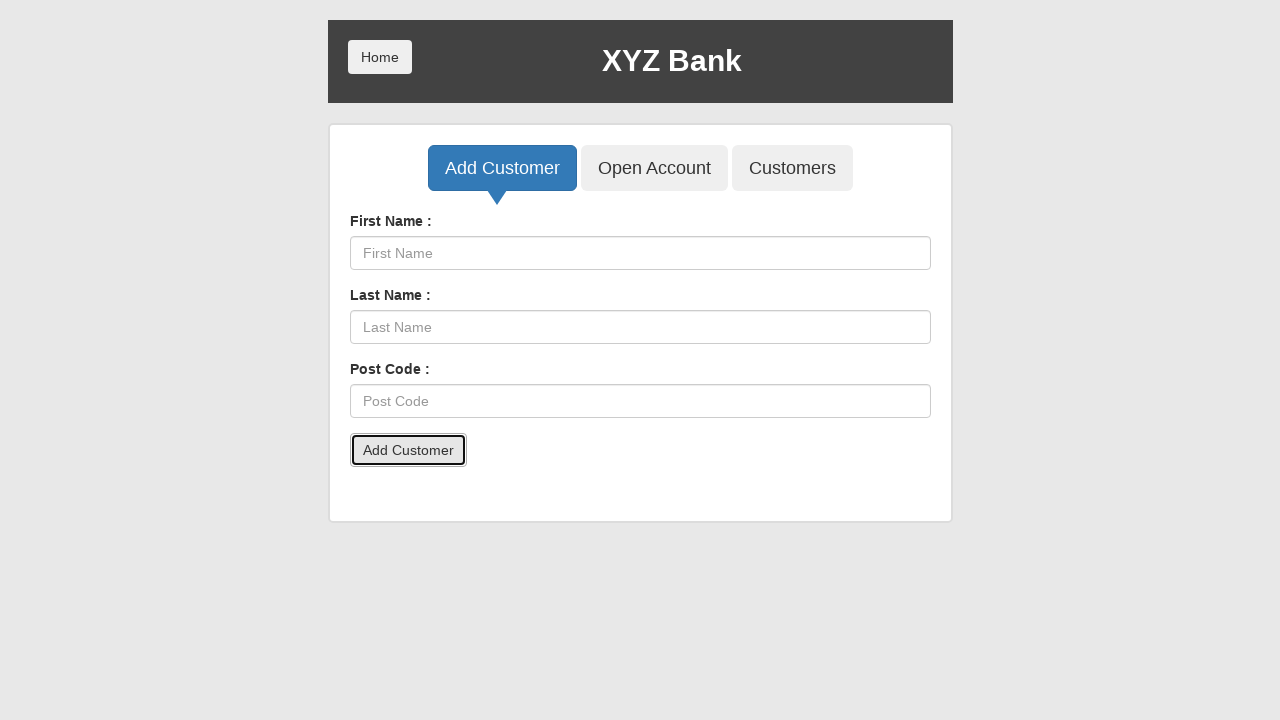